Verifies that the correct login page URL is loaded when navigating to the OrangeHRM demo site

Starting URL: https://opensource-demo.orangehrmlive.com/web/index.php/auth/login

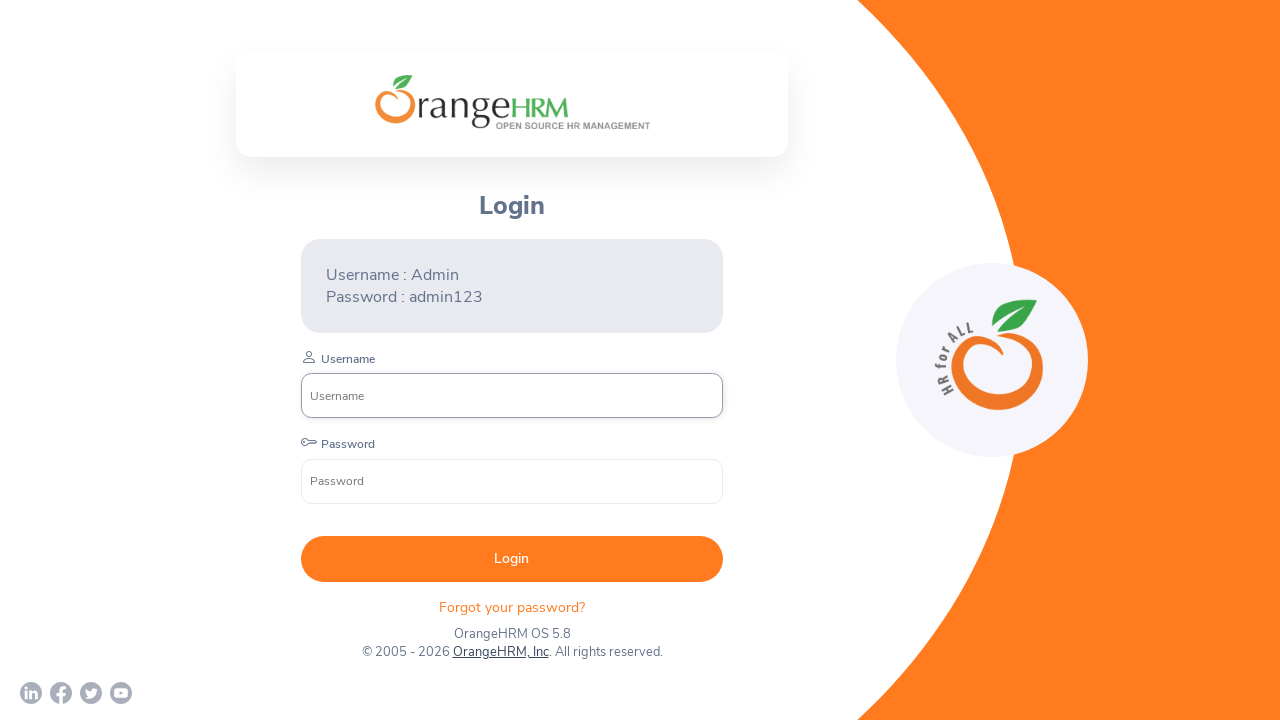

Waited for login page URL to load
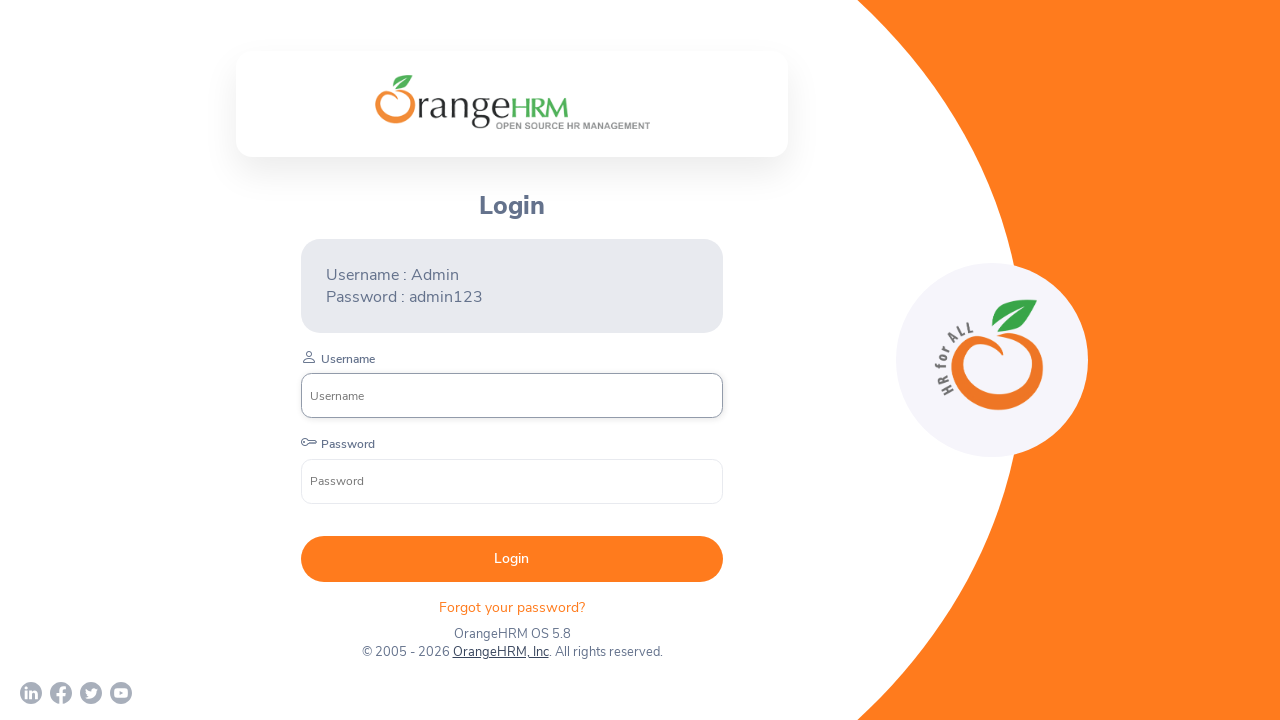

Verified that current URL contains 'login'
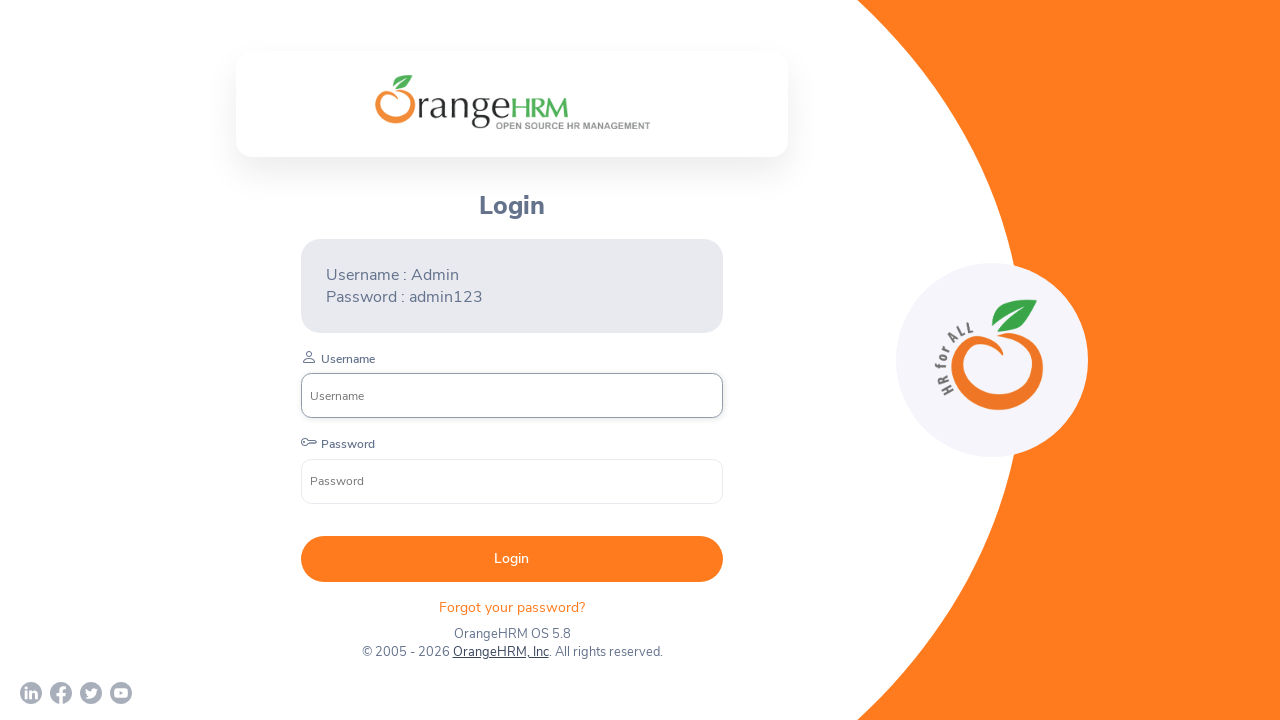

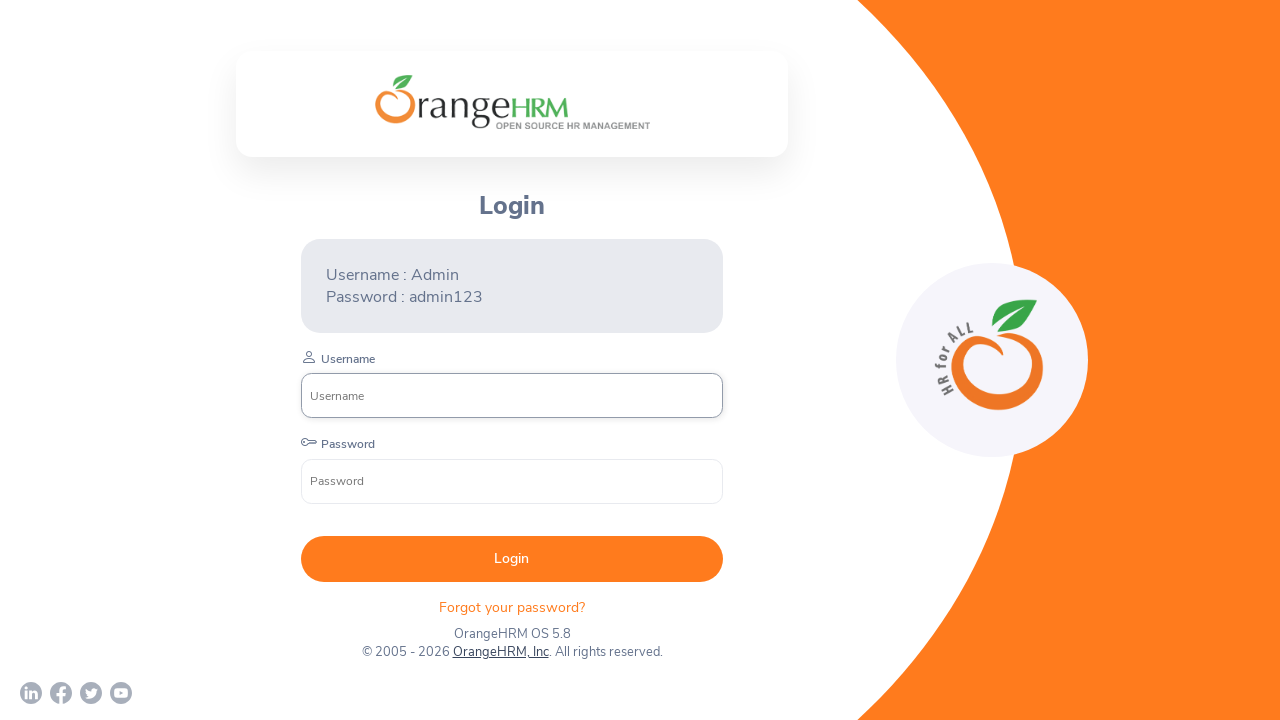